Opens the Tmall e-commerce website and verifies the browser can navigate to it successfully

Starting URL: http://www.tmall.com

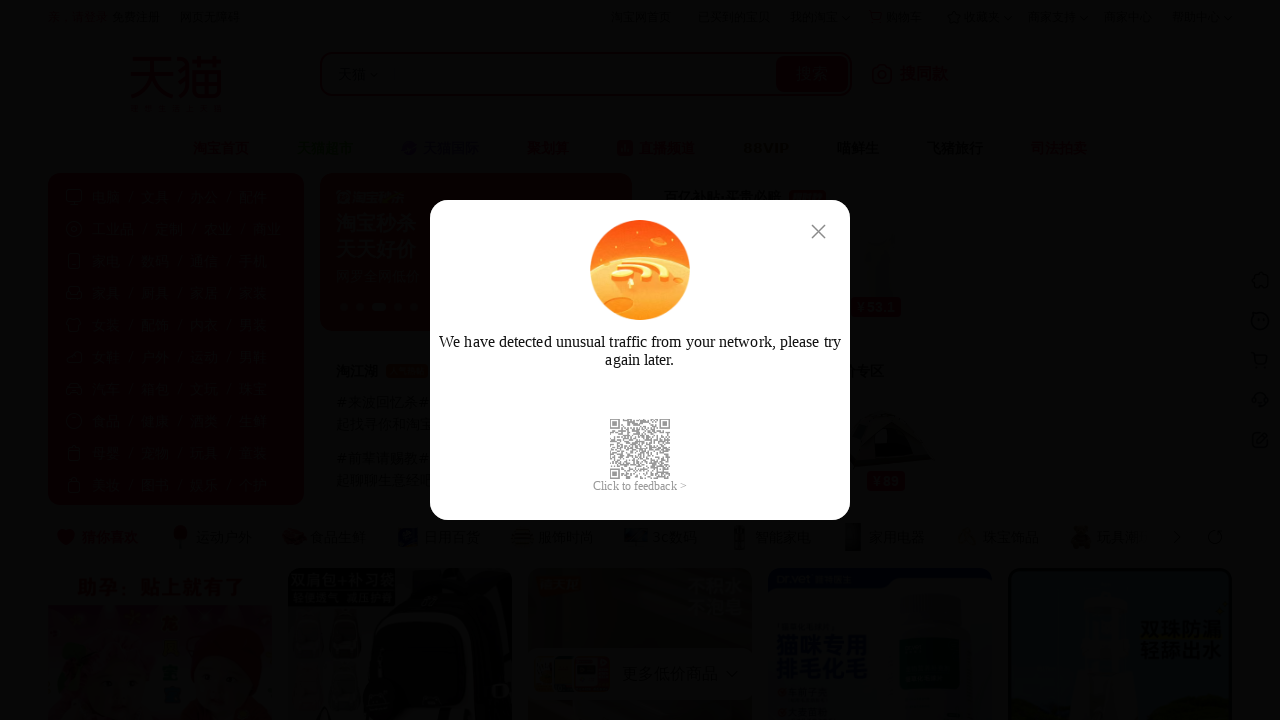

Navigated to Tmall e-commerce website at http://www.tmall.com
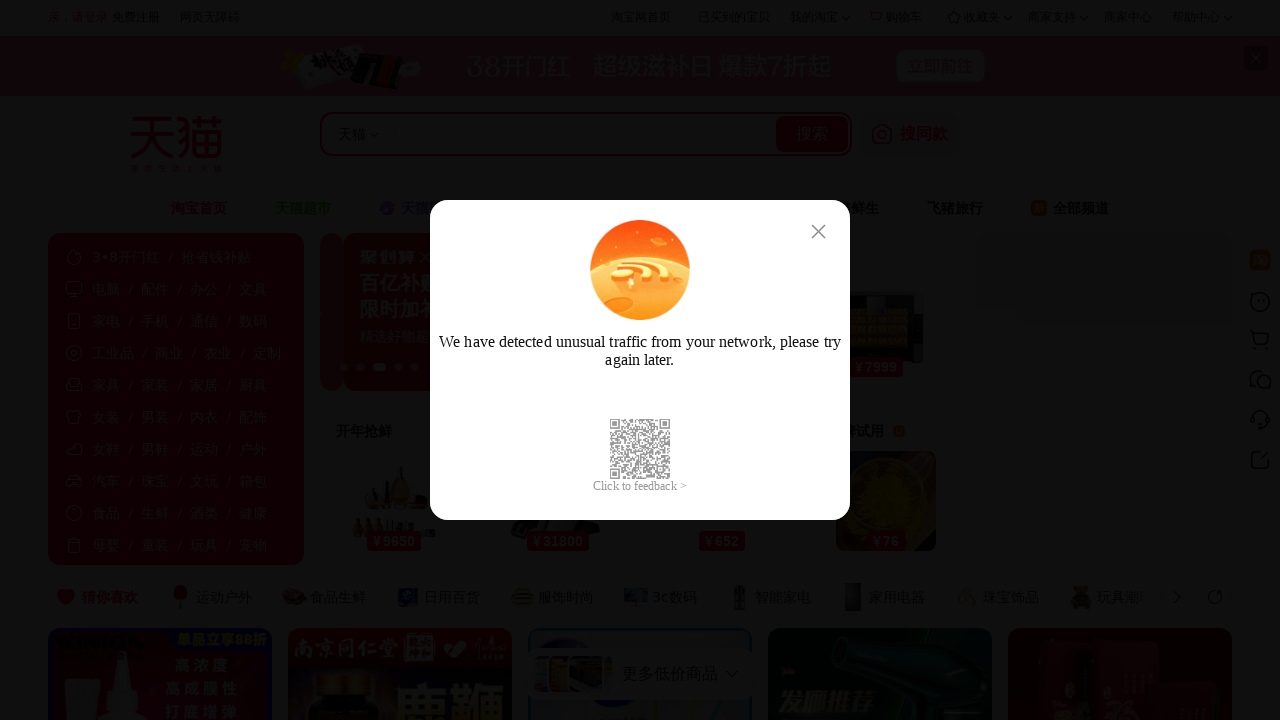

Page DOM content loaded successfully, confirming successful navigation to Tmall
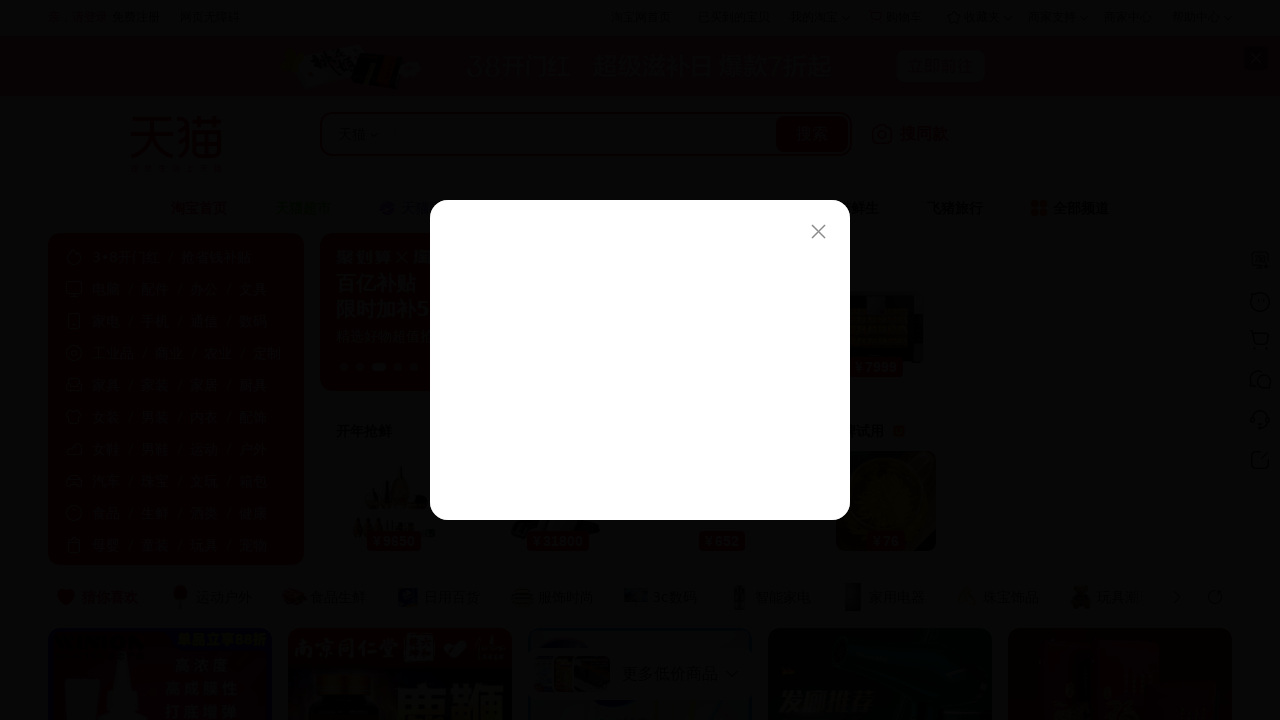

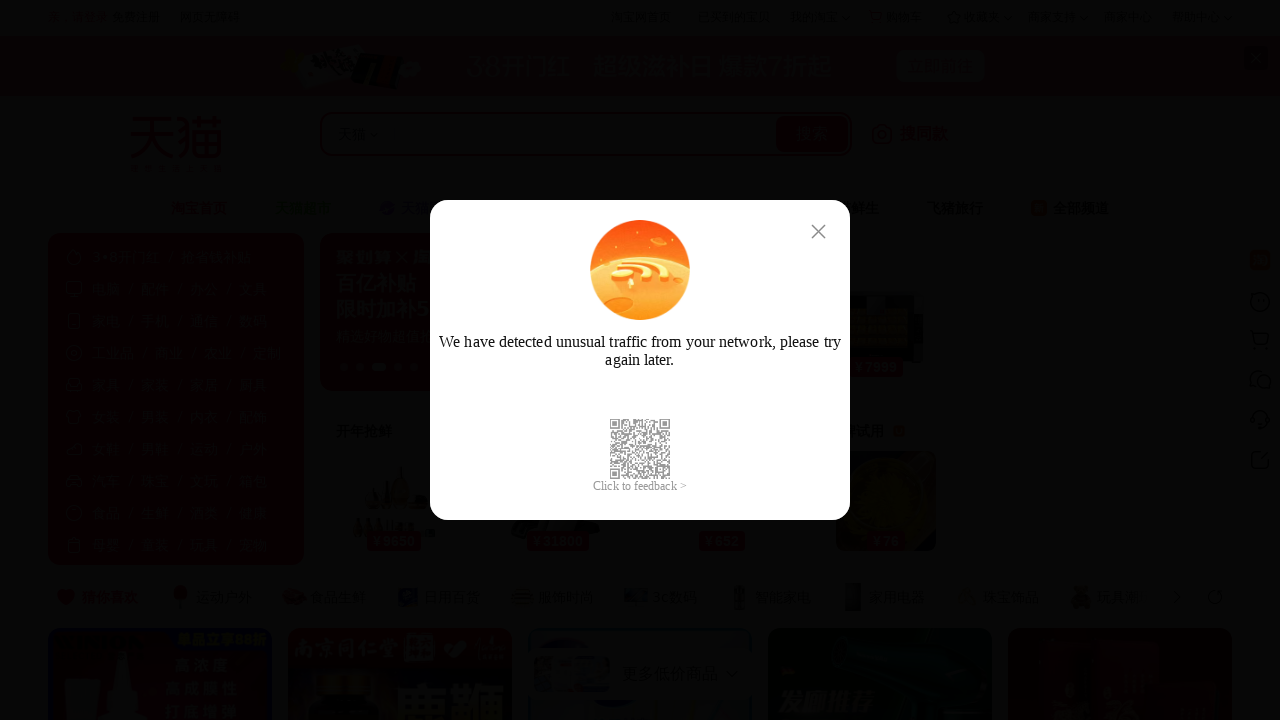